Tests clicking the Get Started link and verifying navigation to the intro page

Starting URL: https://playwright.dev/

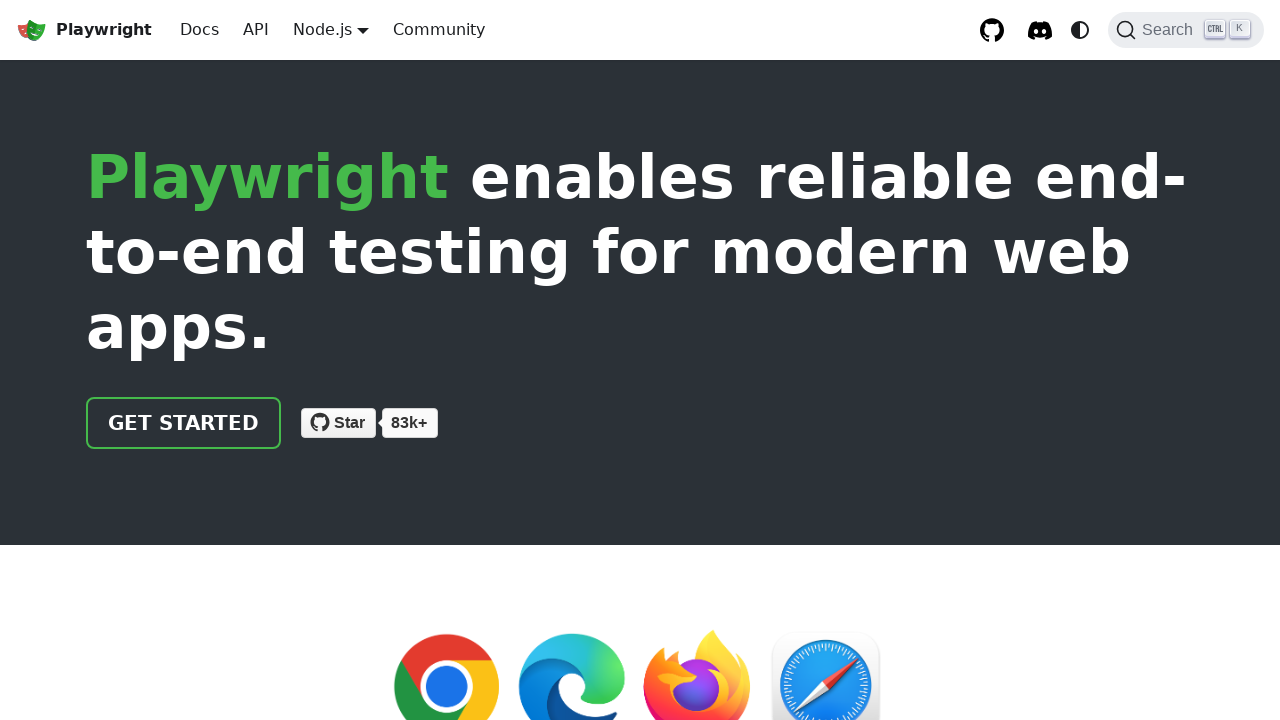

Clicked the 'Get Started' link at (184, 423) on a.getStarted_Sjon:has-text('Get started')
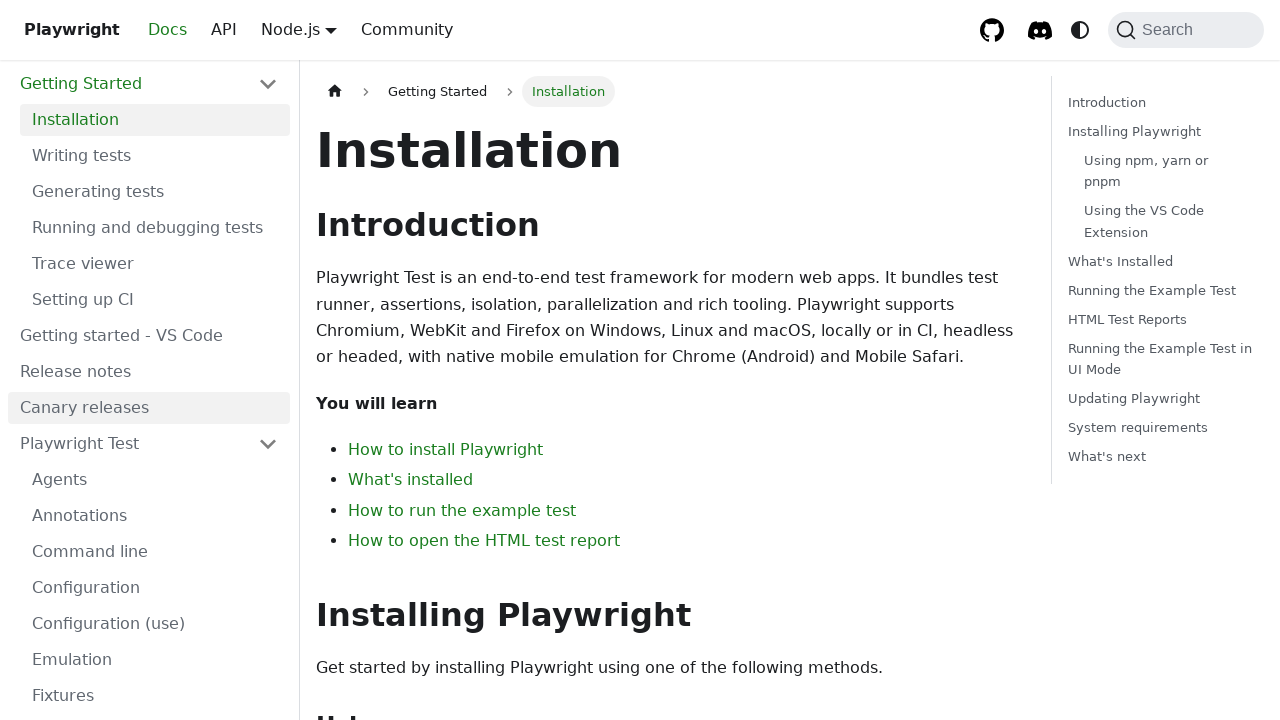

Verified navigation to intro page (URL contains '/docs/intro')
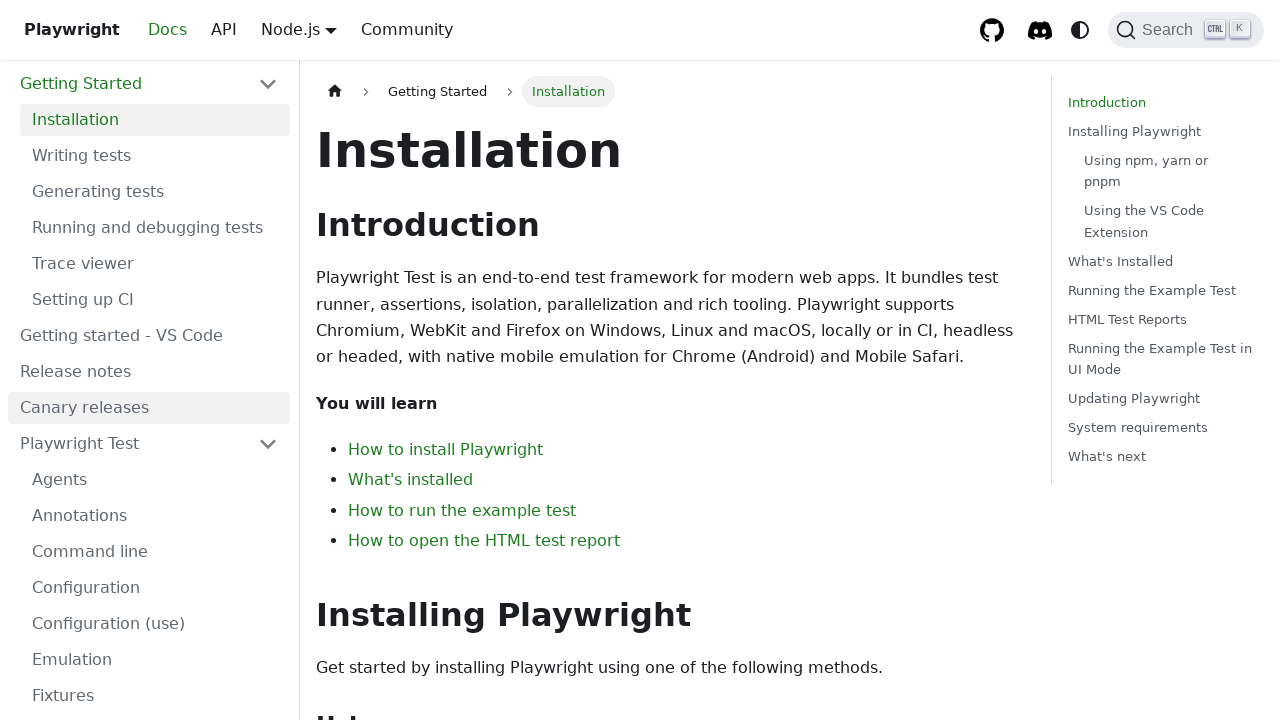

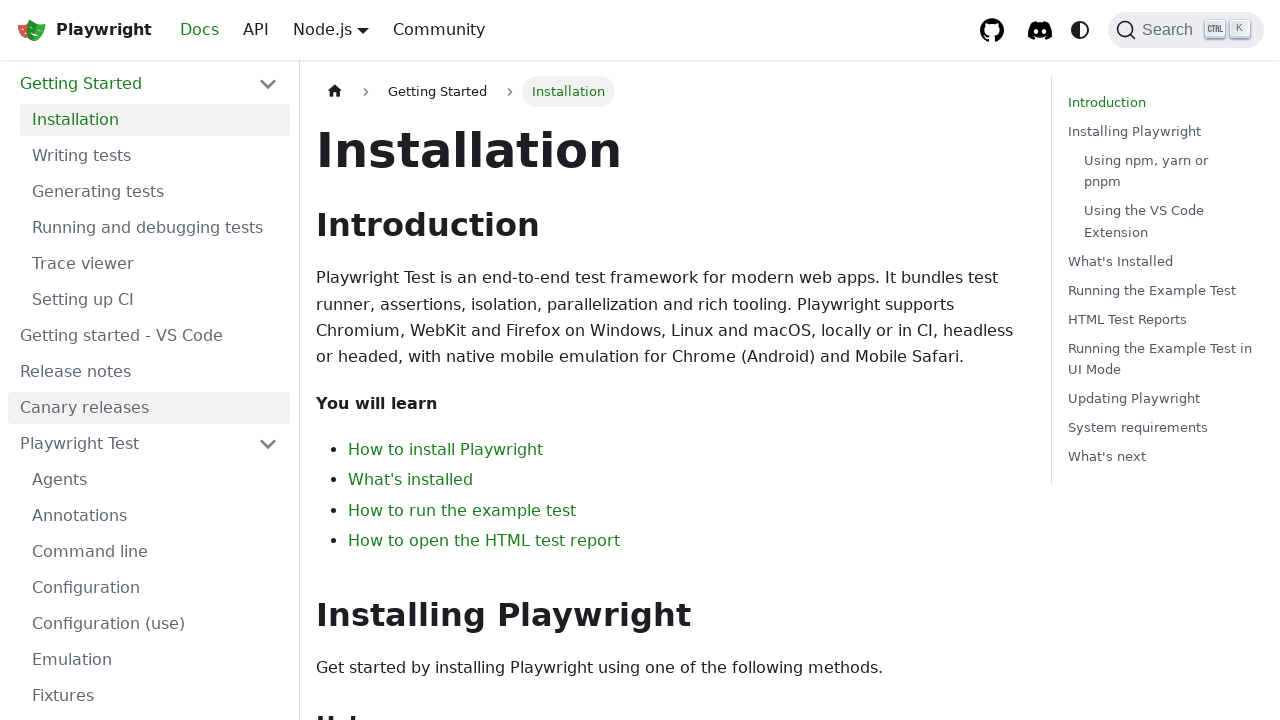